Tests navigation to mobile phones category page

Starting URL: https://www.wizardpc.ba/

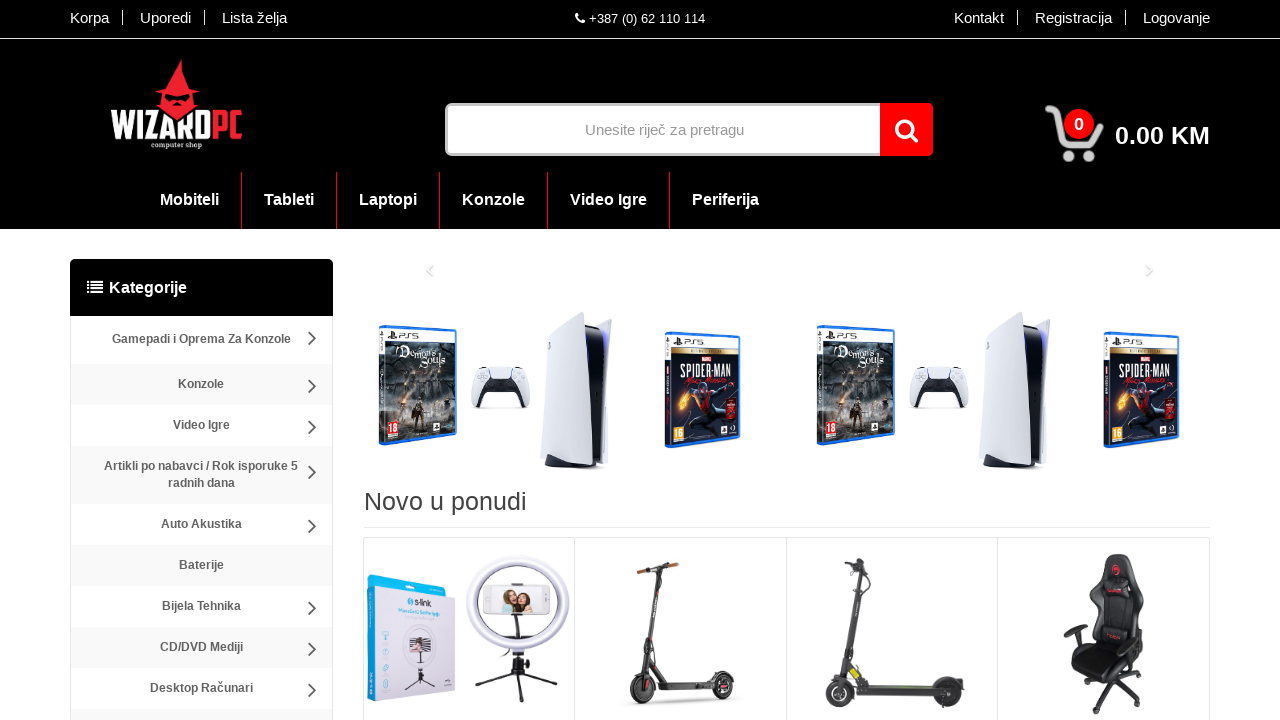

Clicked on Mobiteli (mobile phones) category link at (190, 199) on text=Mobiteli
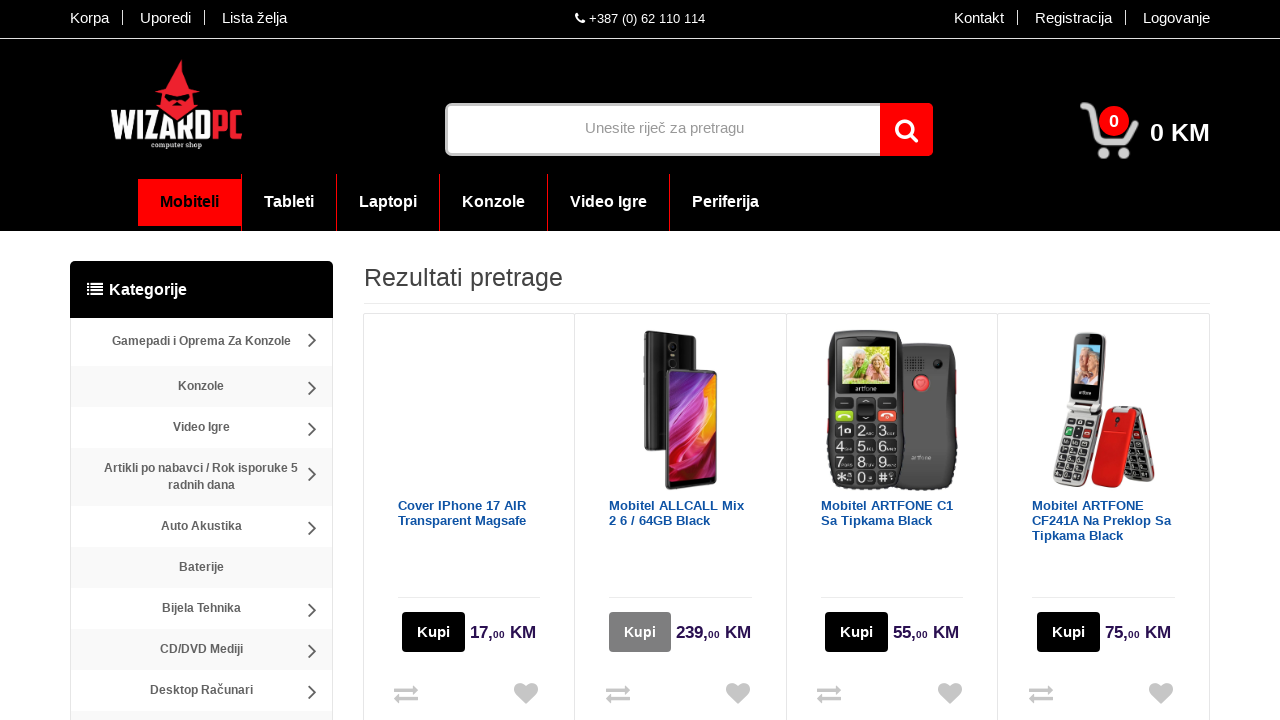

Waited for mobile phones category page to fully load (networkidle)
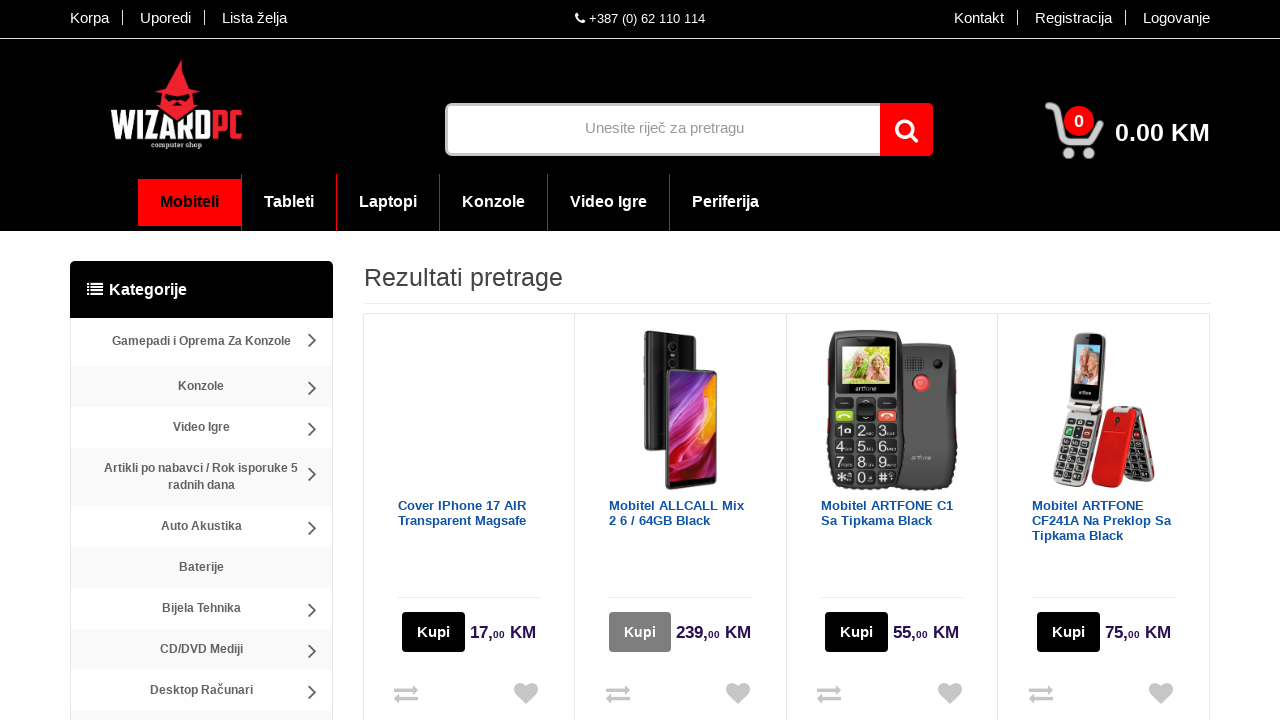

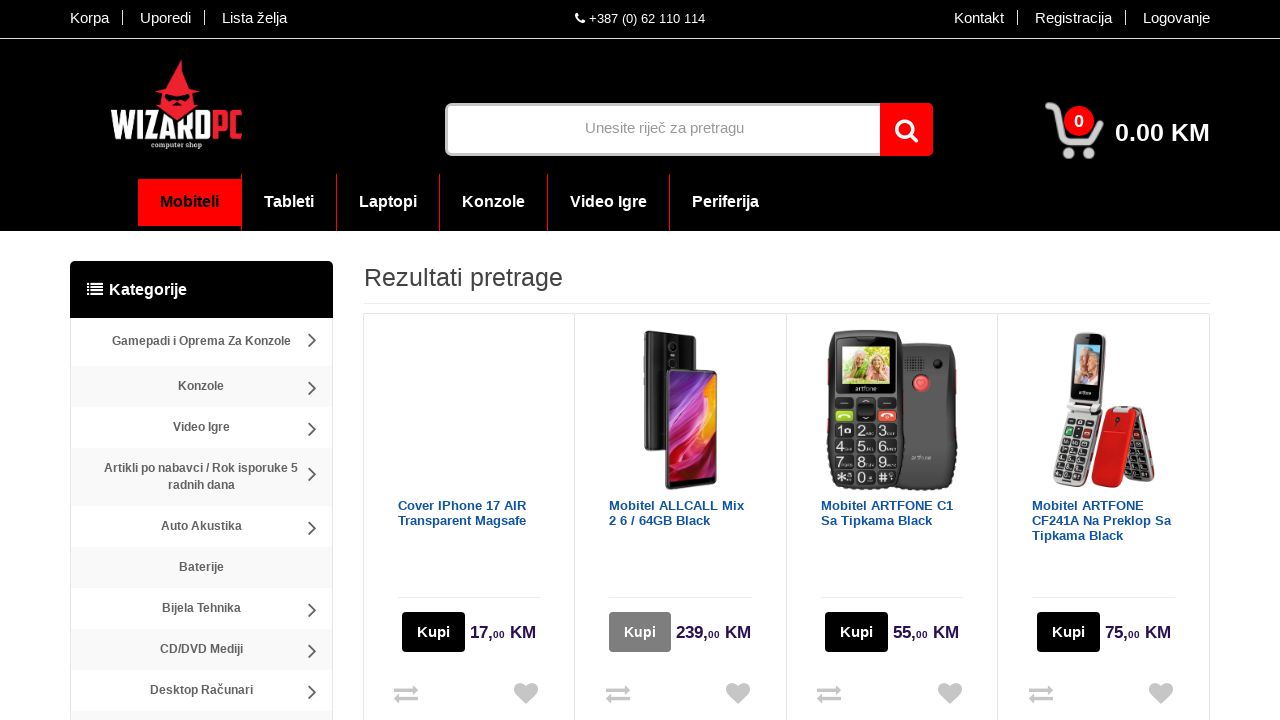